Tests selecting a single checkbox by clicking on the checkbox with value "21-40" and verifying it becomes selected

Starting URL: https://popageorgianvictor.github.io/PUBLISHED-WEBPAGES/checkbox

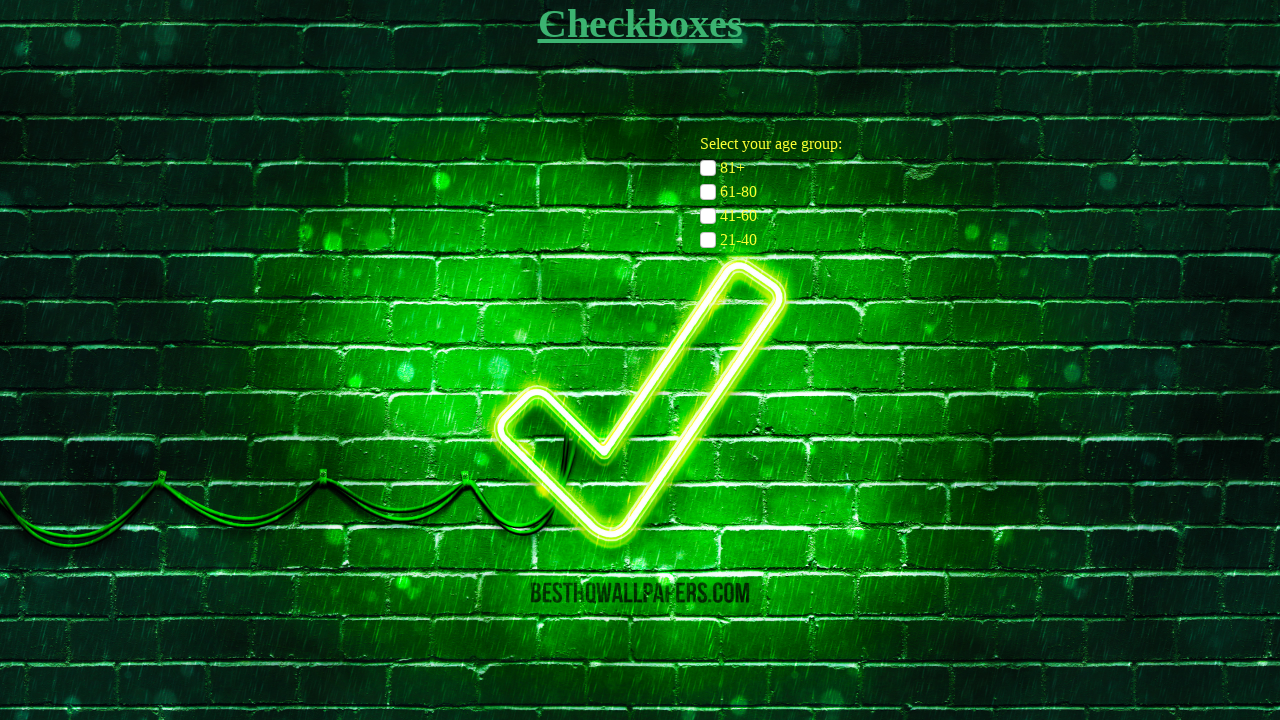

Navigated to checkbox test page
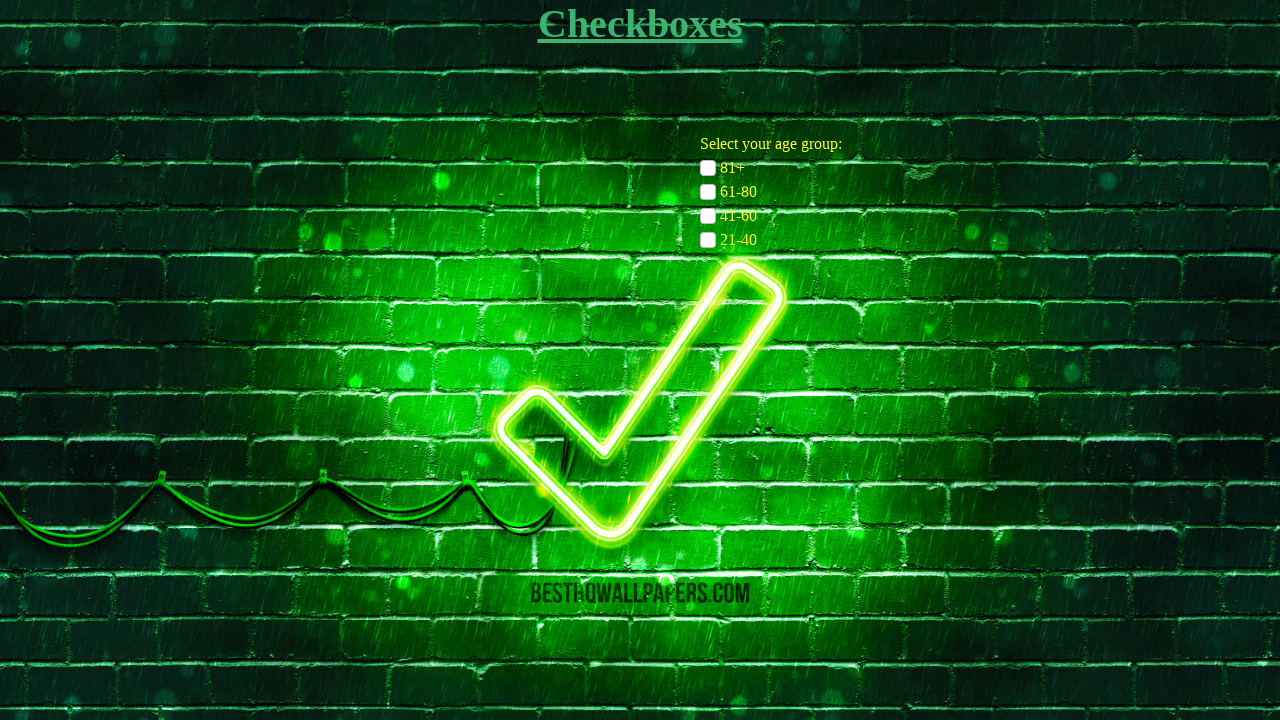

Located checkbox with value '21-40'
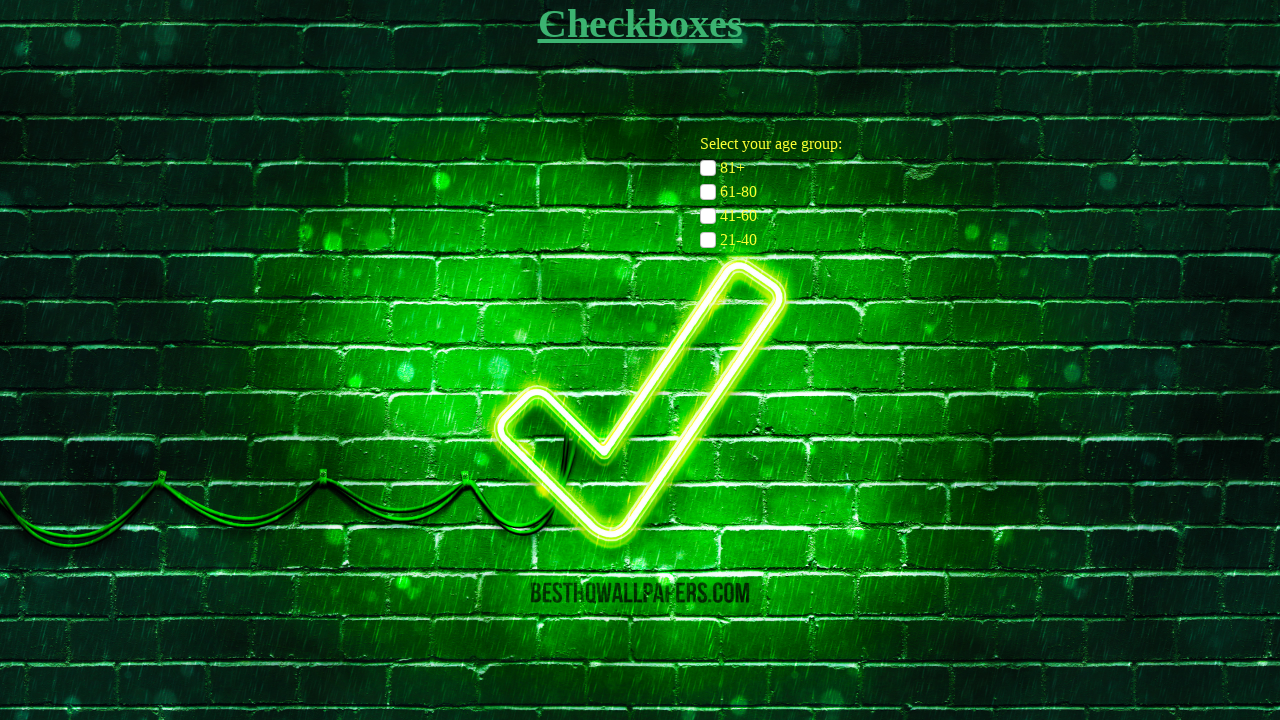

Clicked on checkbox with value '21-40' at (708, 240) on input[name="age-group-checkbox"][value="21-40"]
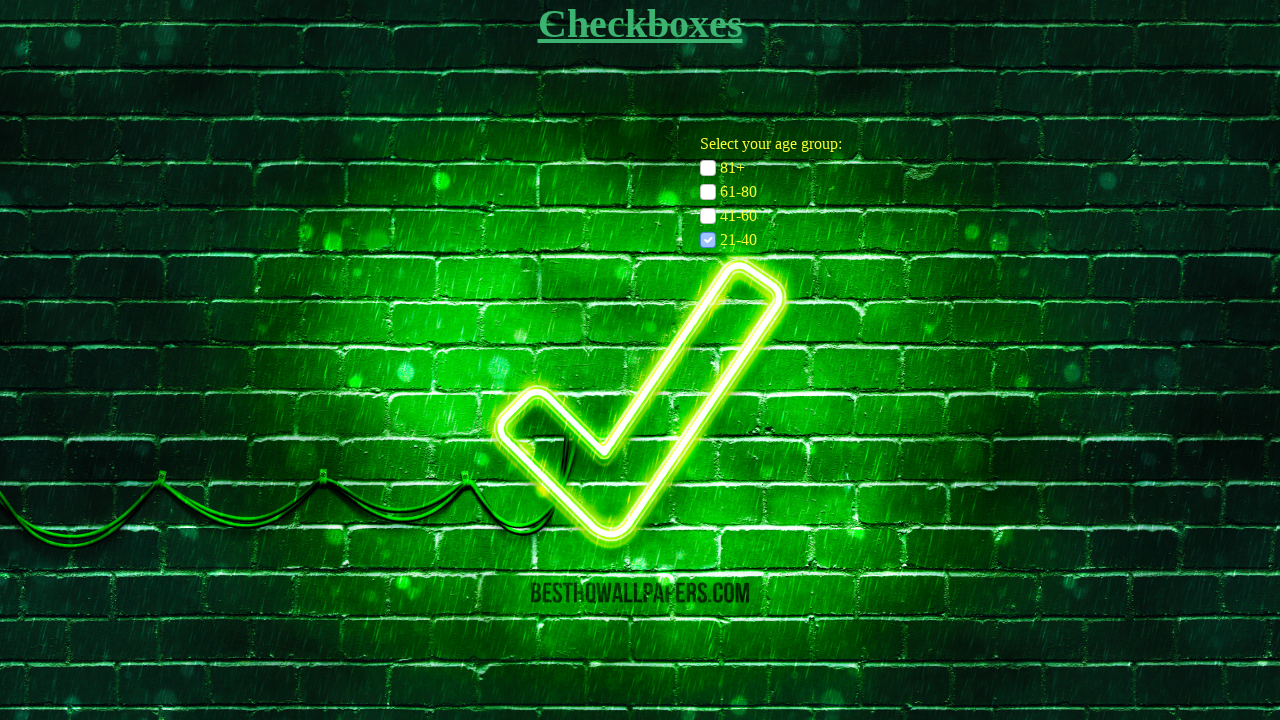

Verified checkbox with value '21-40' is selected
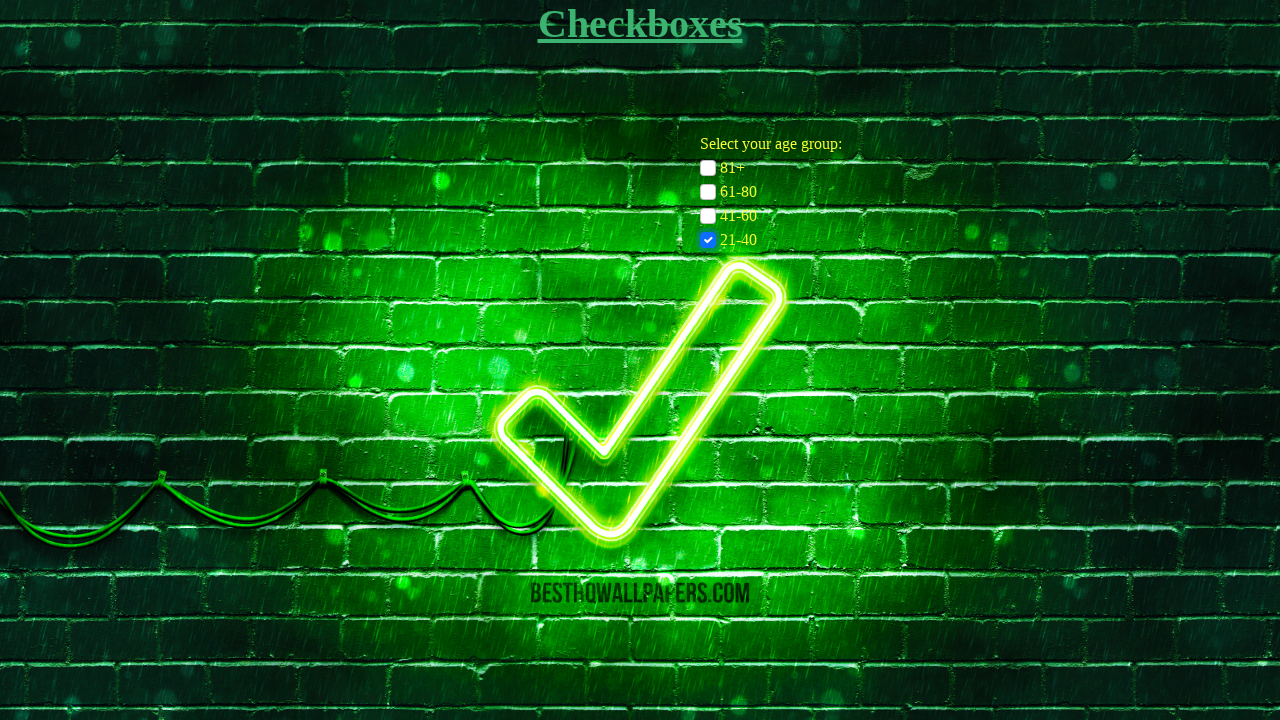

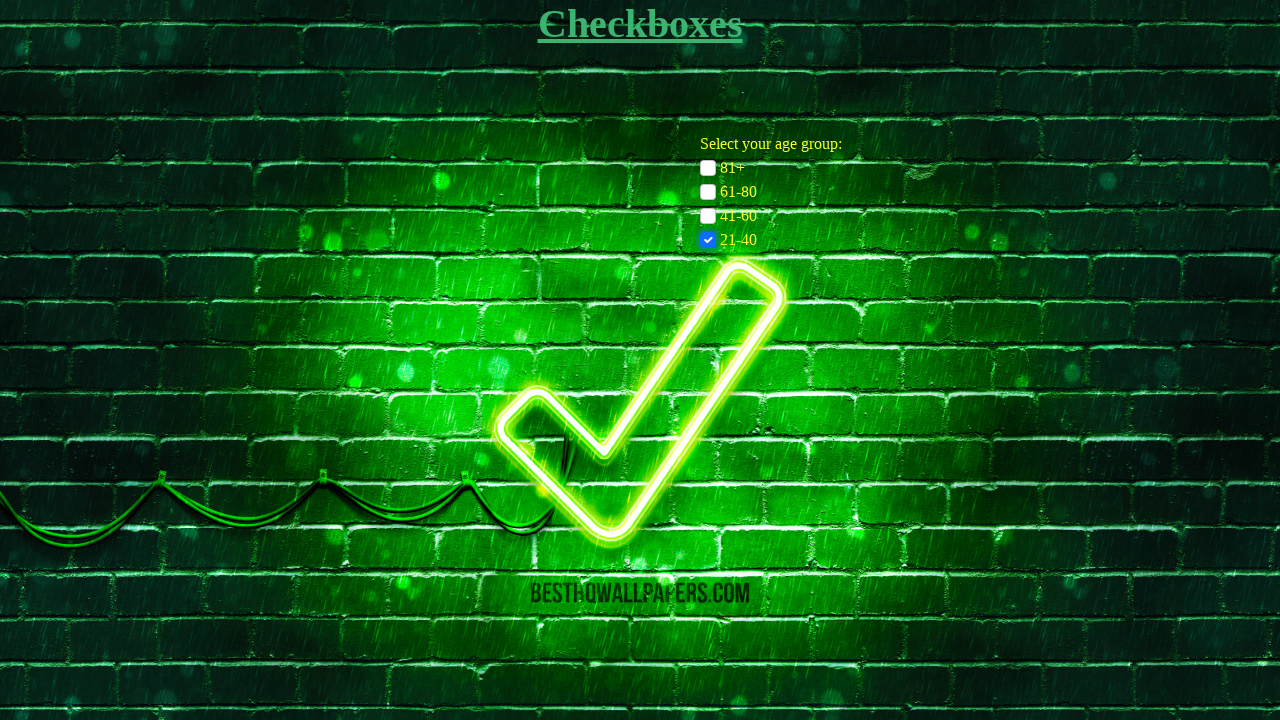